Navigates to CodeWithHarry website, maximizes the window, and verifies the page title matches the expected value

Starting URL: https://www.codewithharry.com

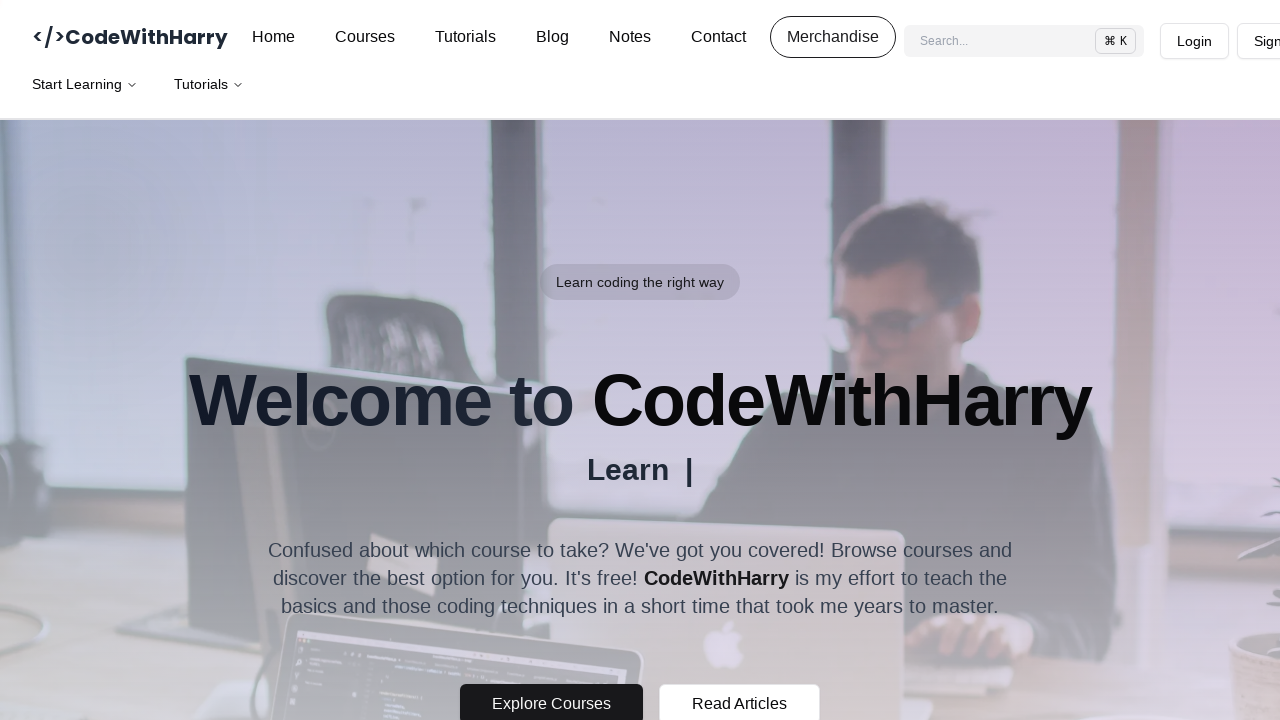

Navigated to https://www.codewithharry.com
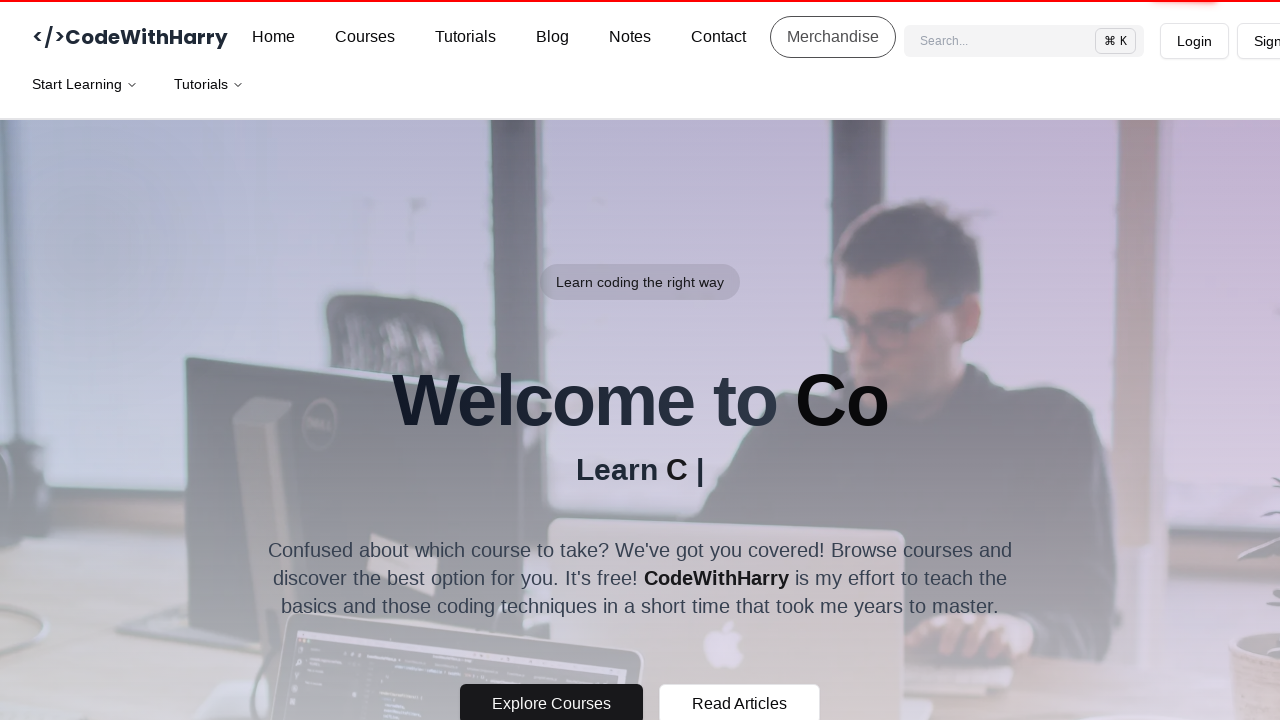

Maximized browser window to 1920x1080
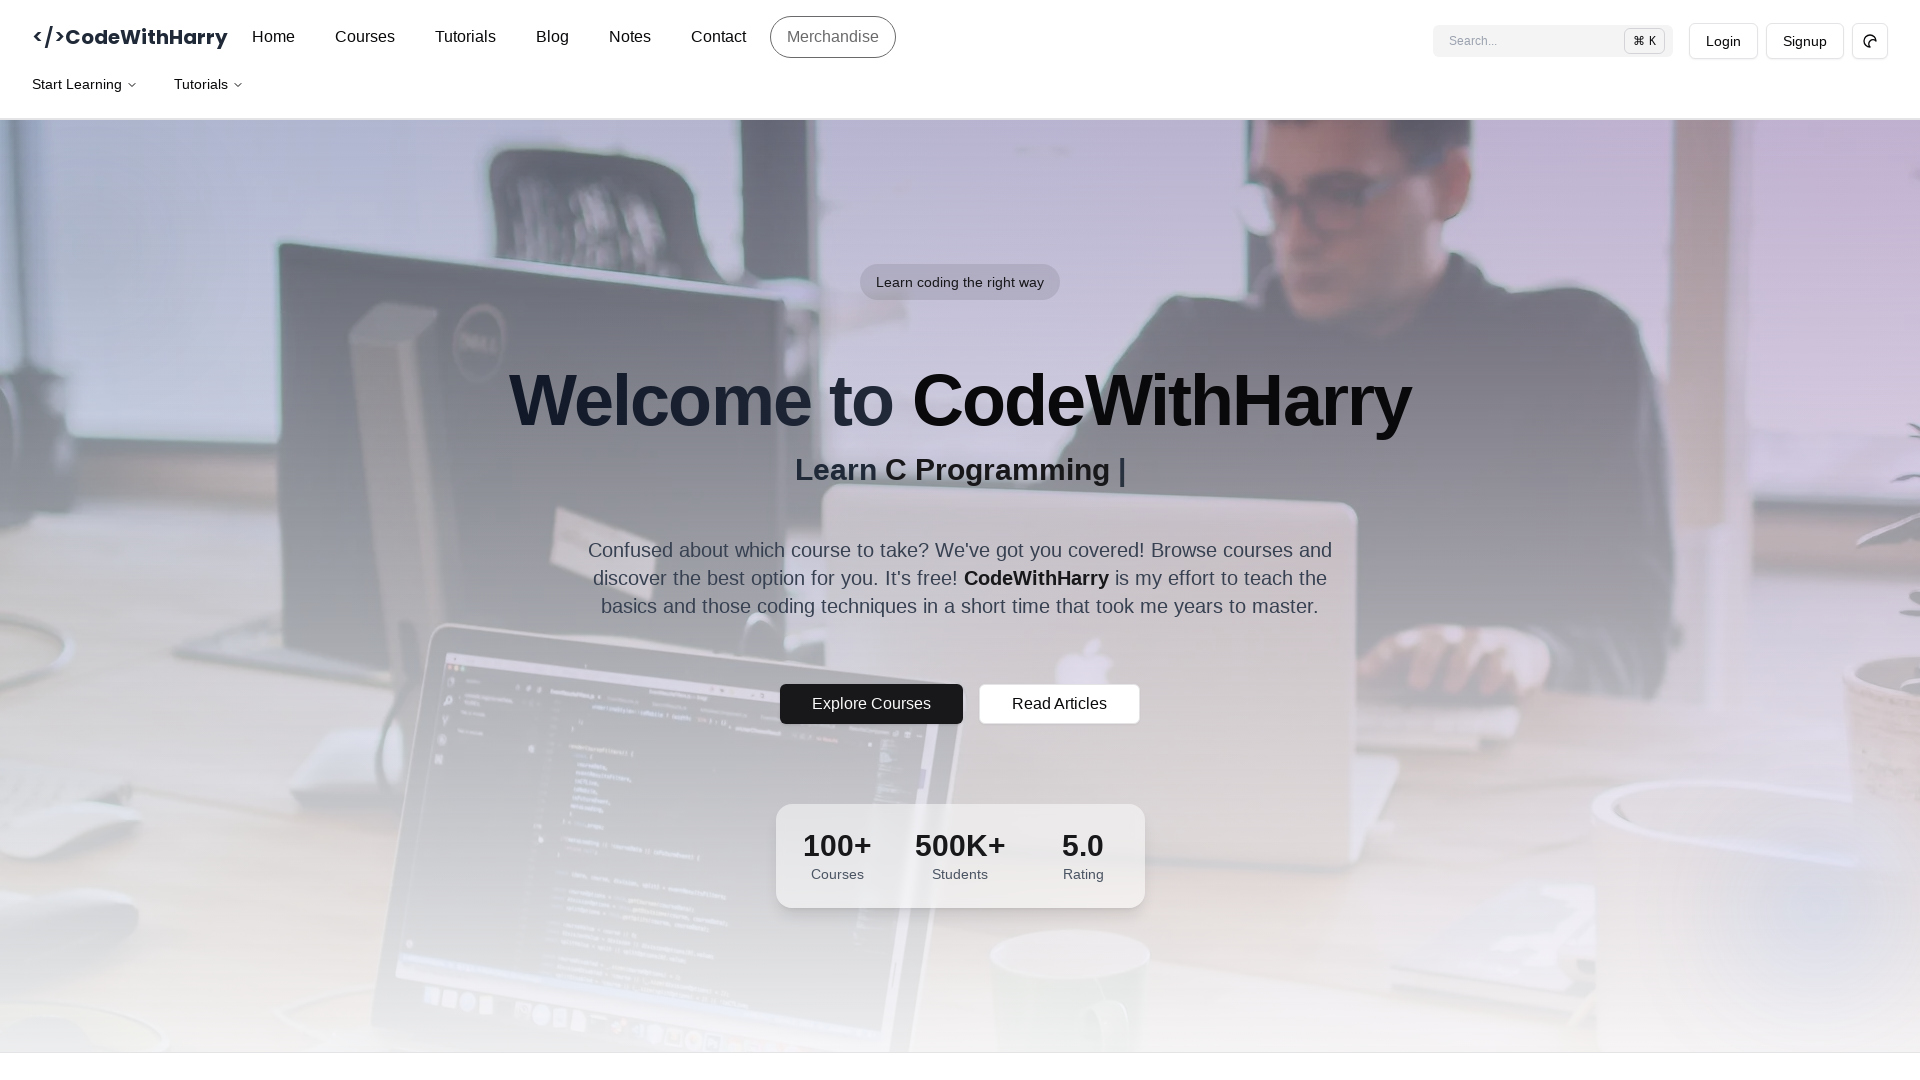

Retrieved page title: Home | CodeWithHarry
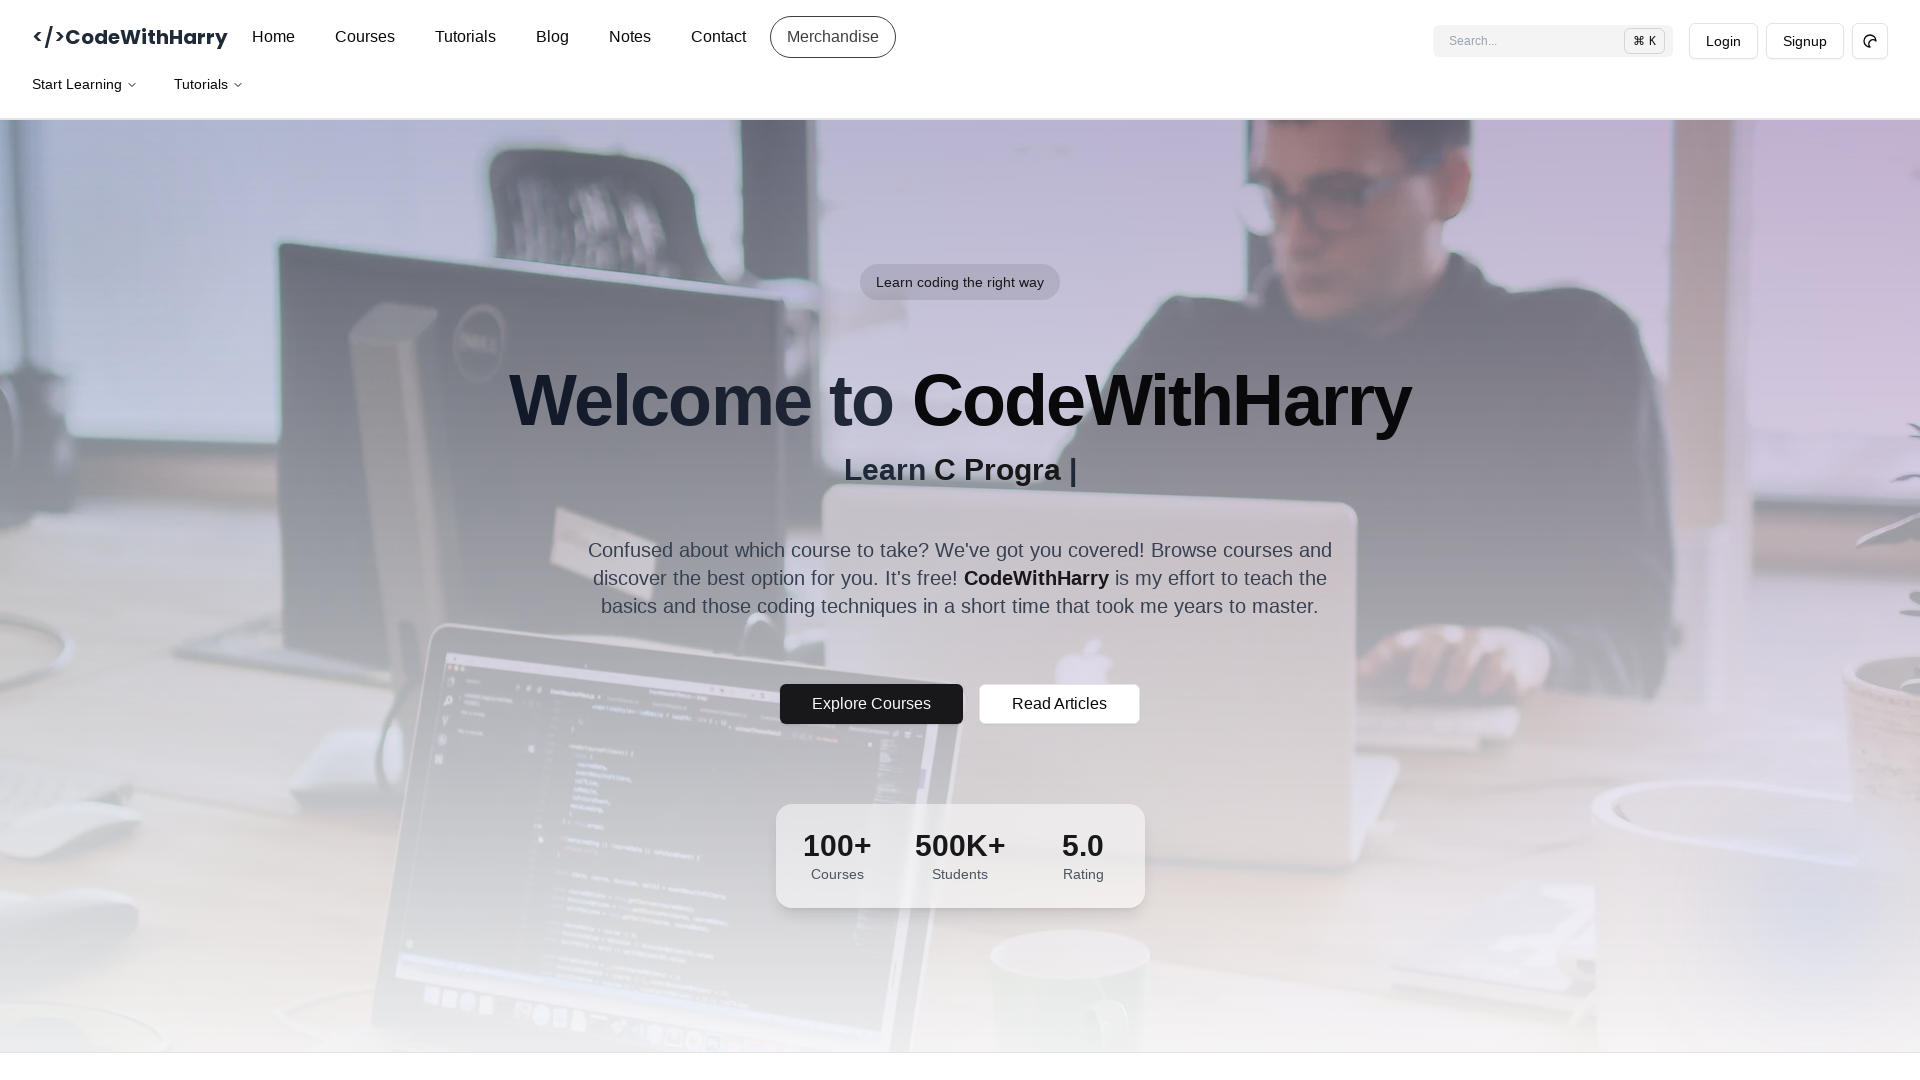

Verified page title matches expected value or page loaded successfully
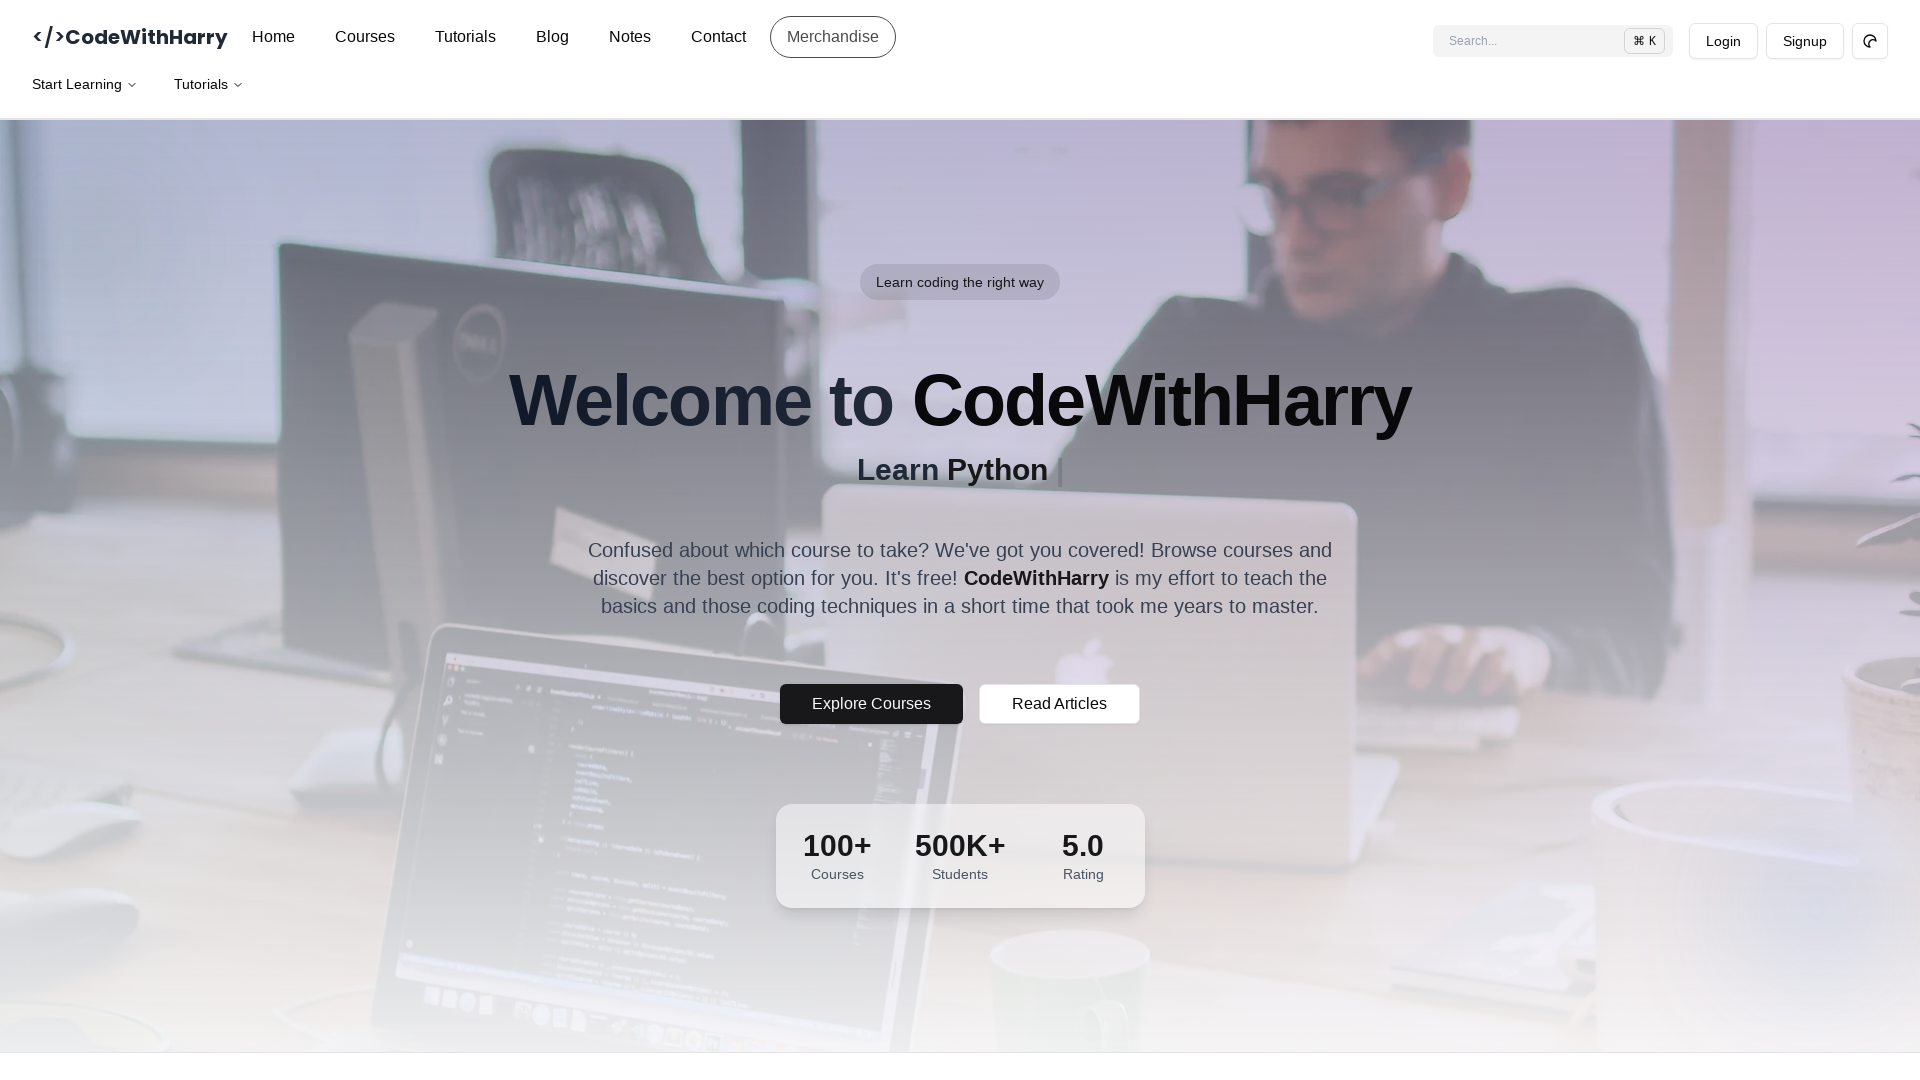

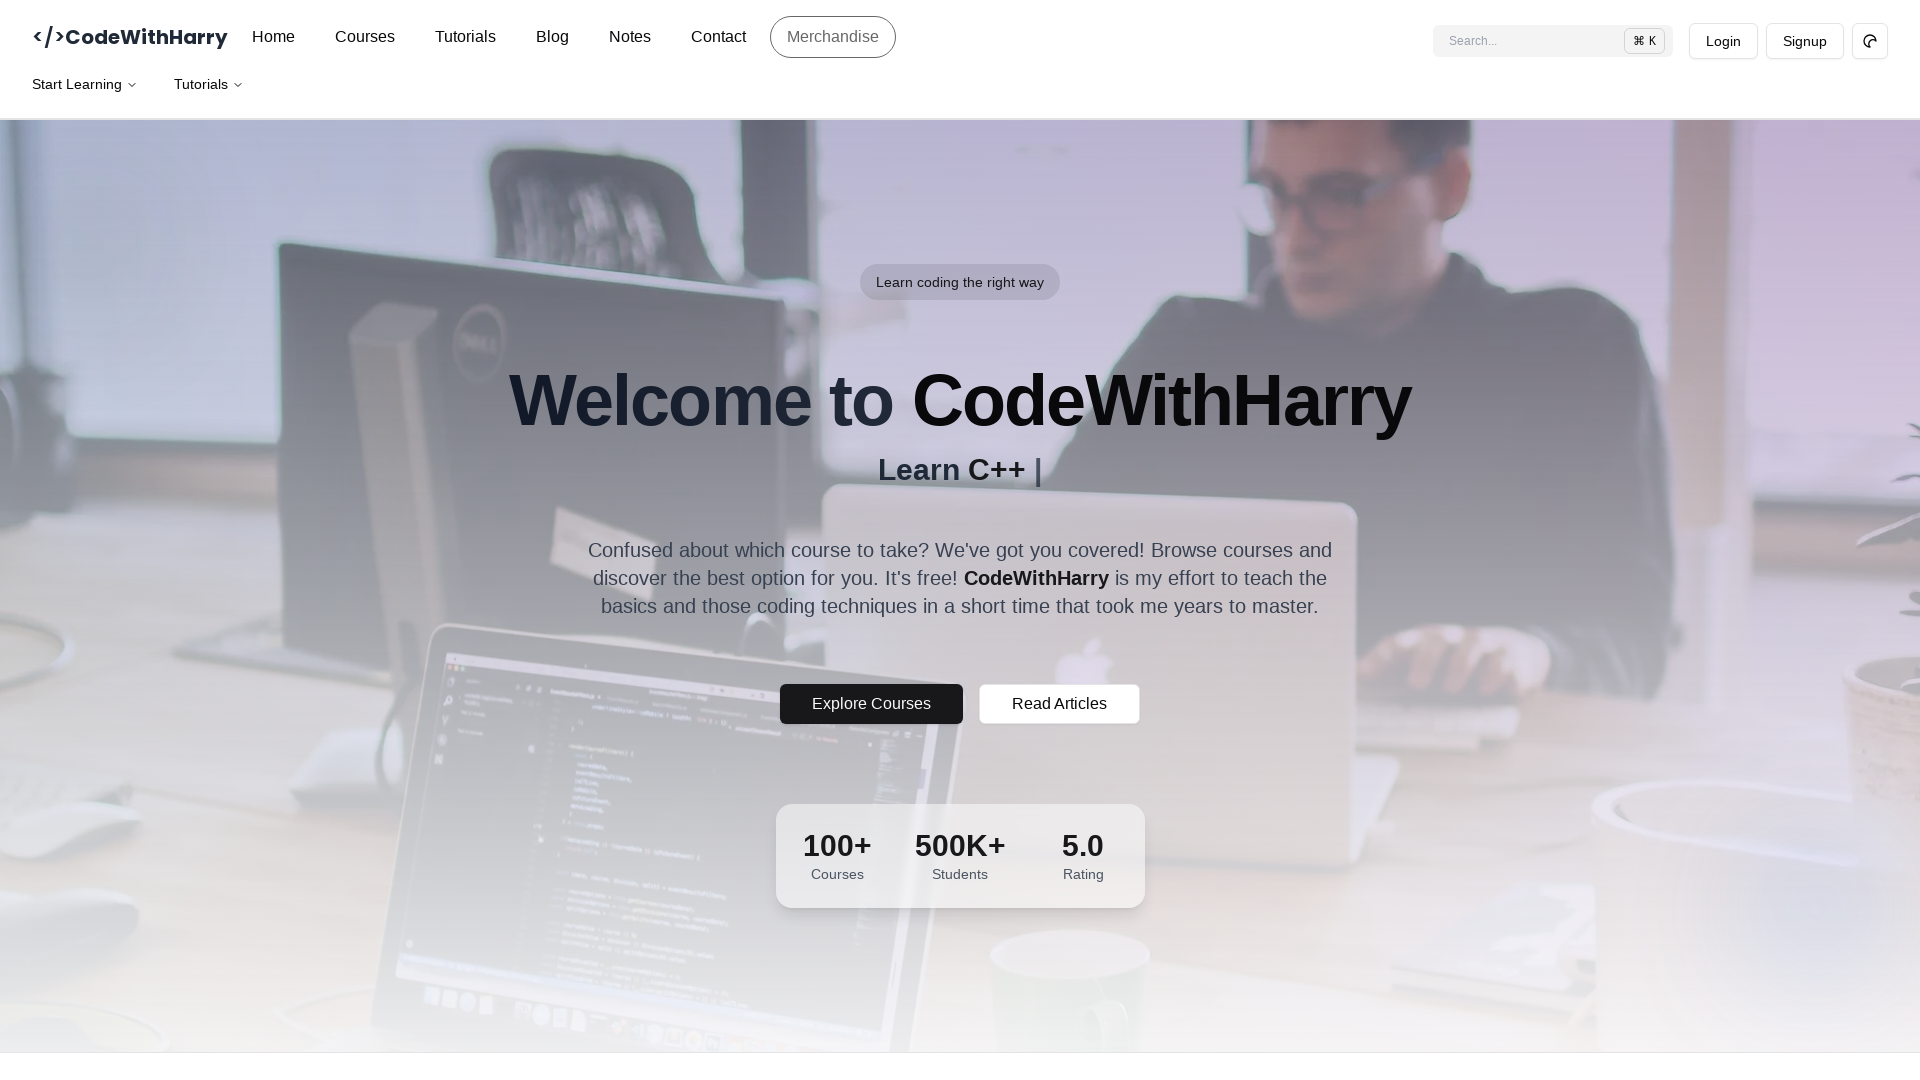